Tests opening a new browser tab by clicking a button, switching to the new tab, and verifying that the expected heading text appears on the new page.

Starting URL: https://demoqa.com/browser-windows

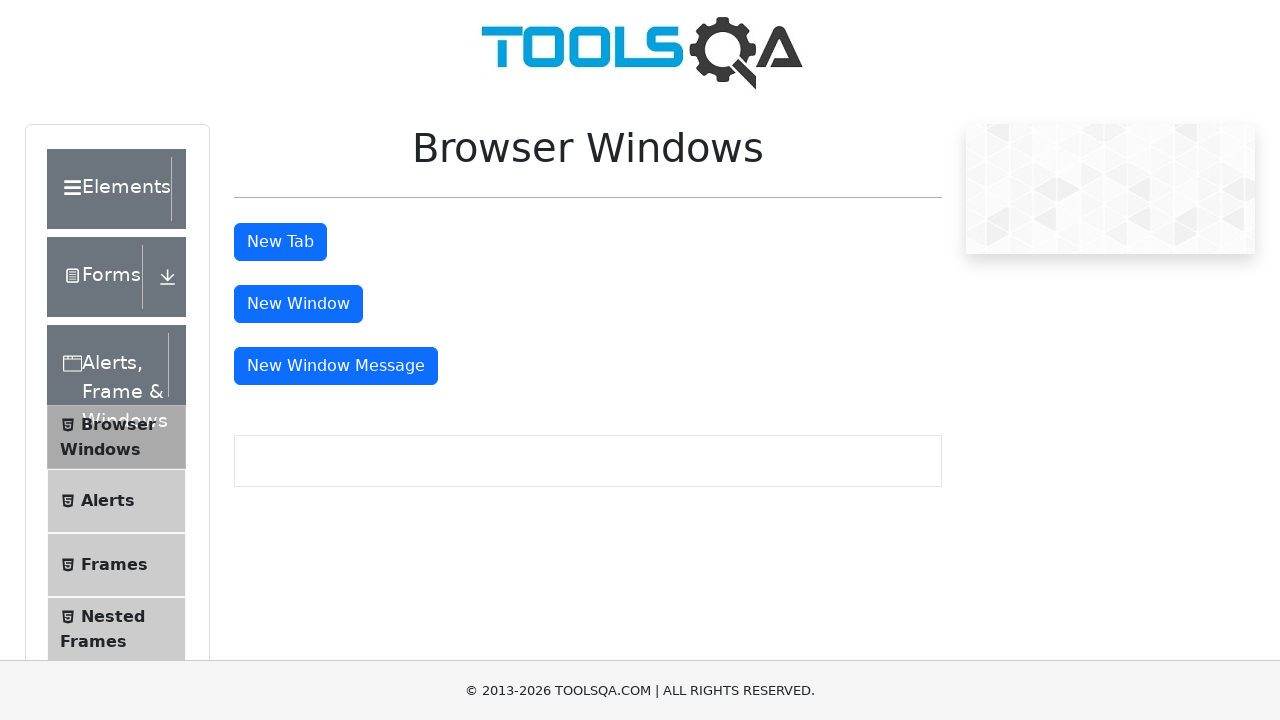

Clicked 'New Tab' button to open a new browser tab at (280, 242) on #tabButton
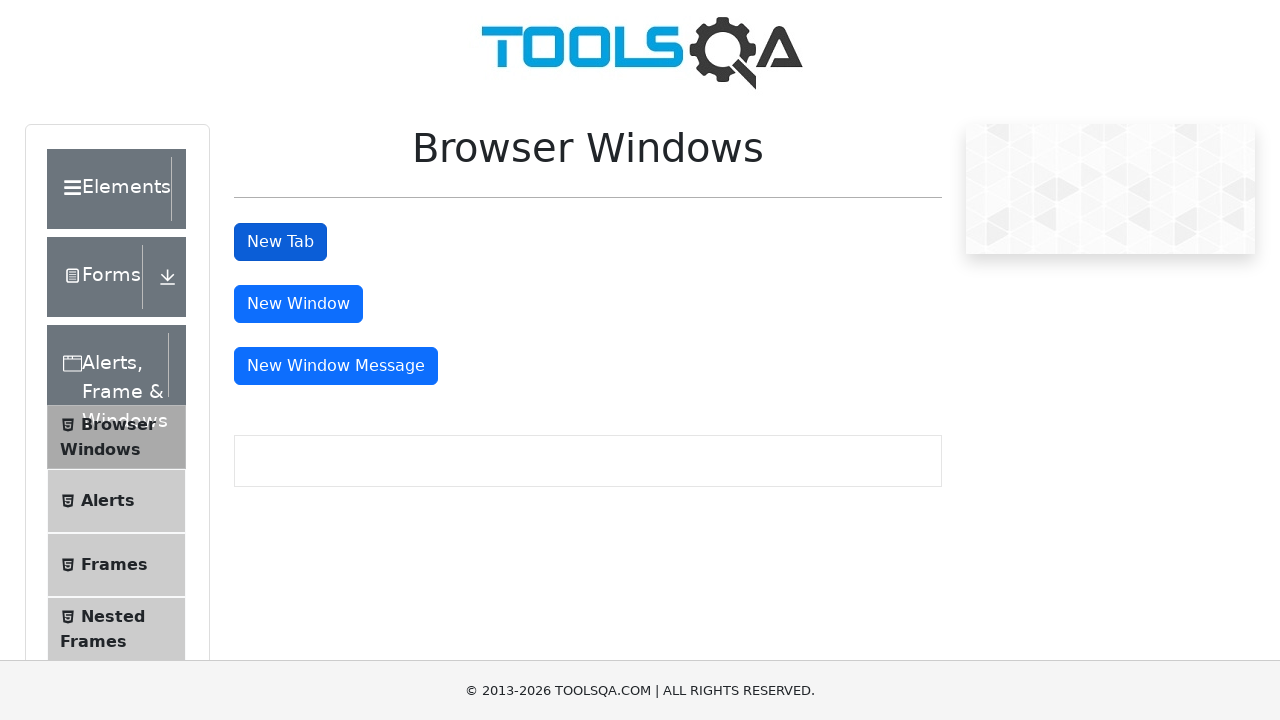

Successfully captured the new tab/page object
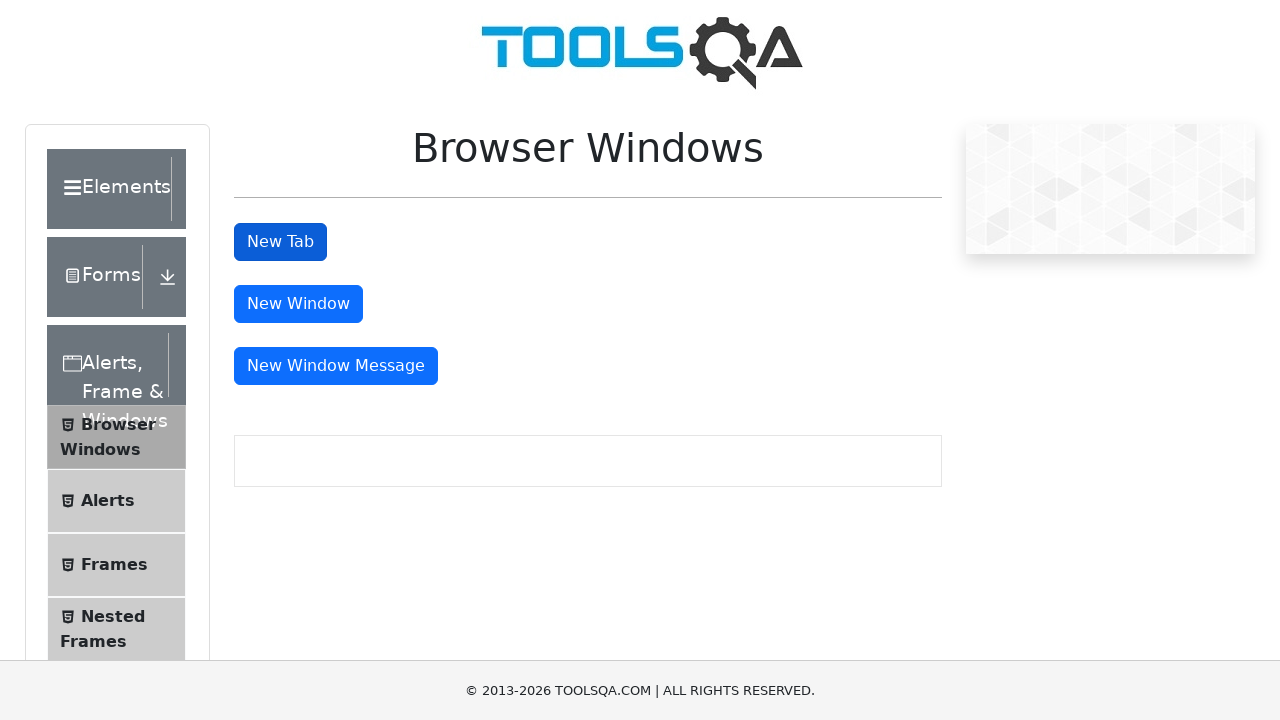

New tab page loaded completely
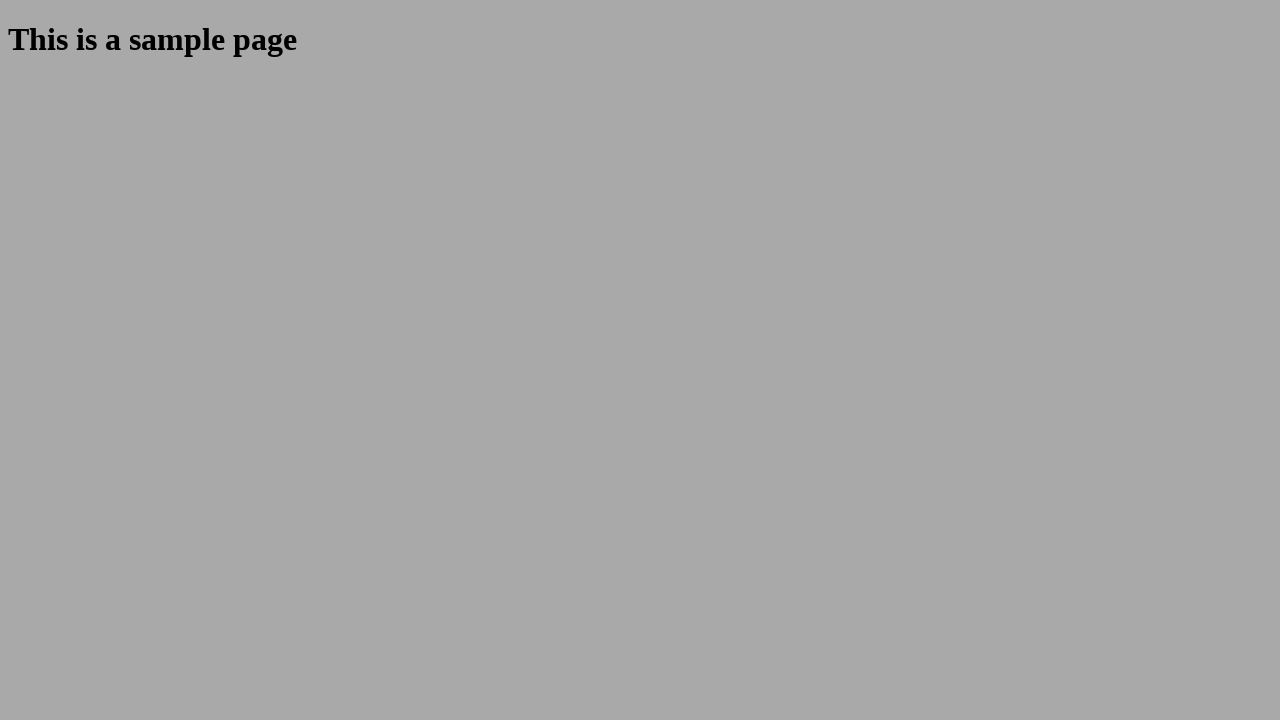

Located the sample heading element on new tab
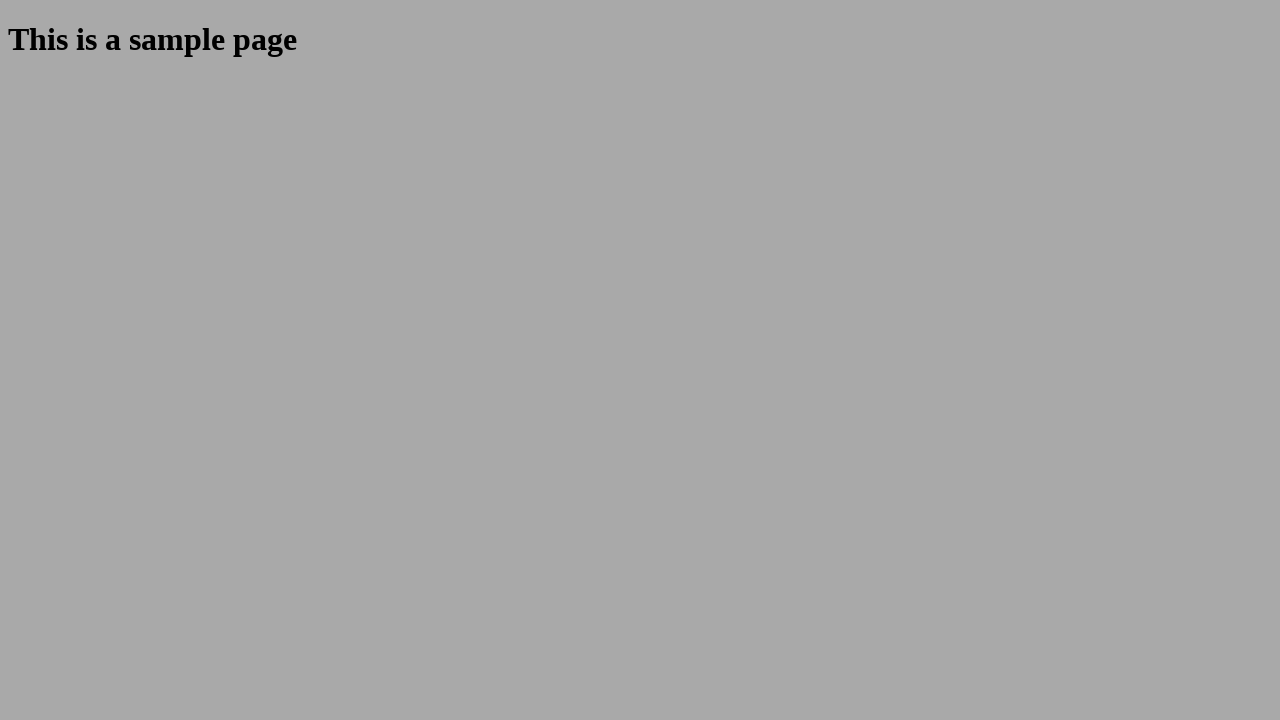

Sample heading element is visible and ready
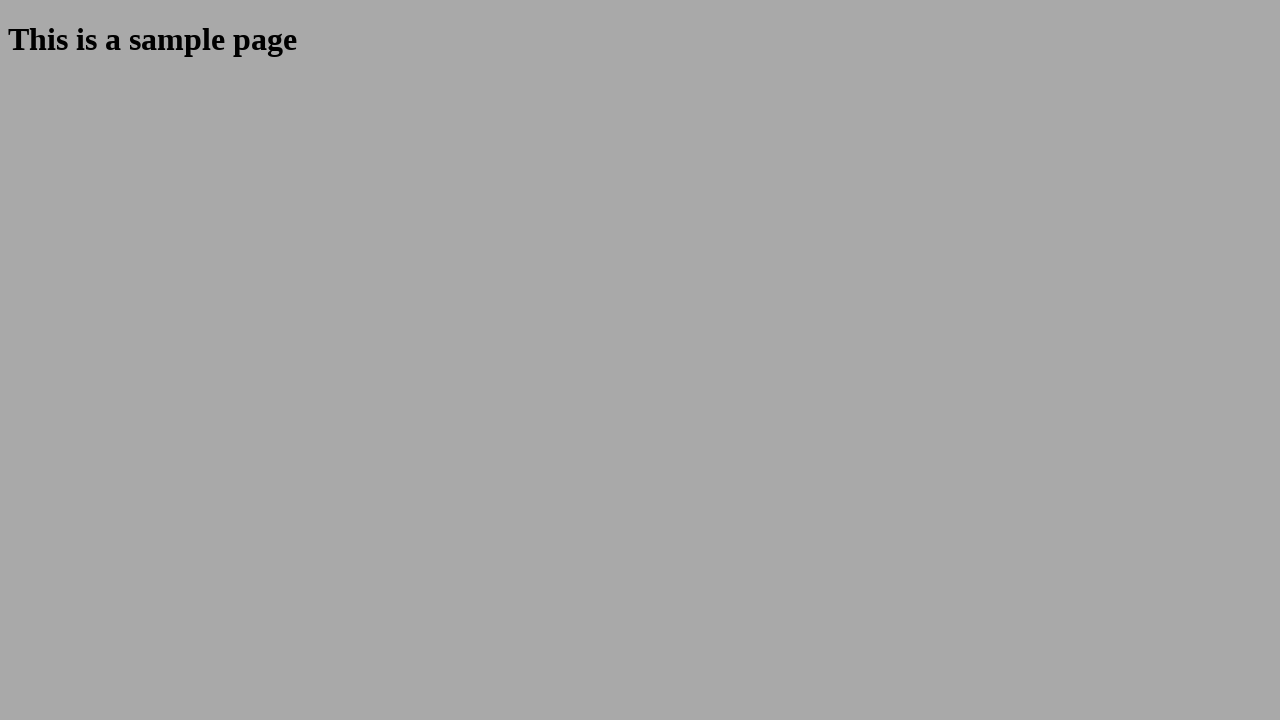

Verified that heading text matches 'This is a sample page'
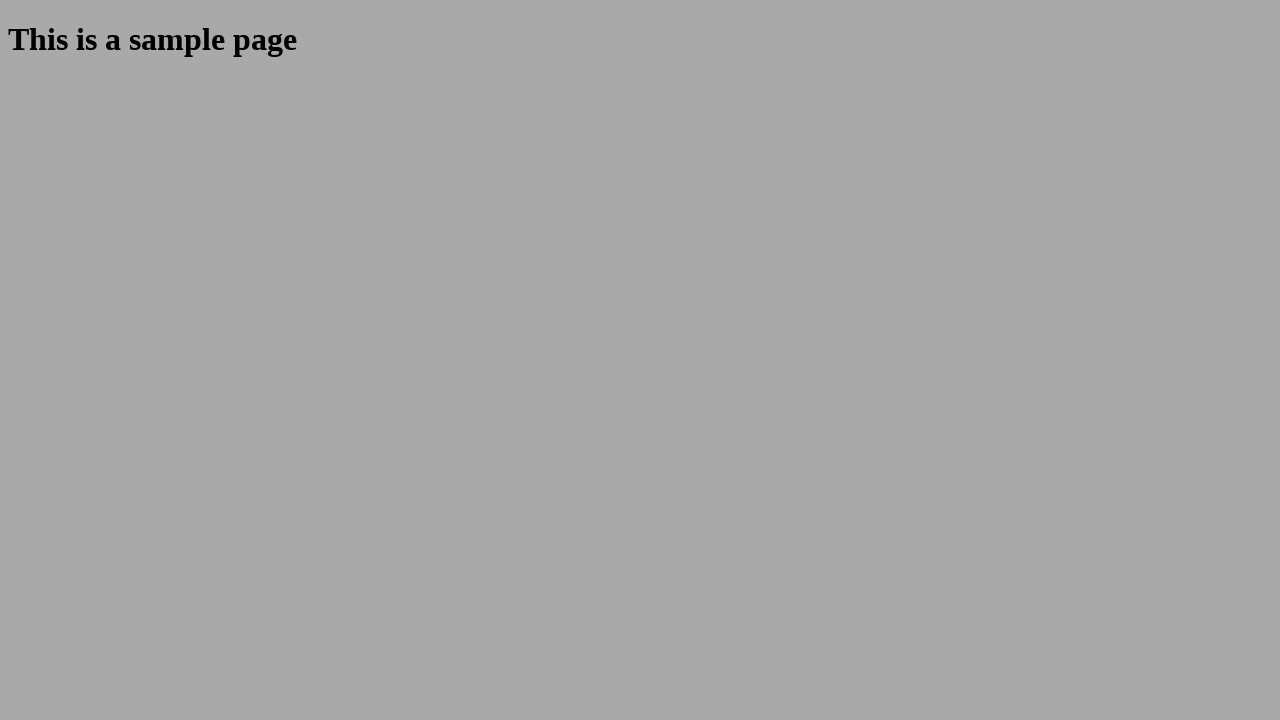

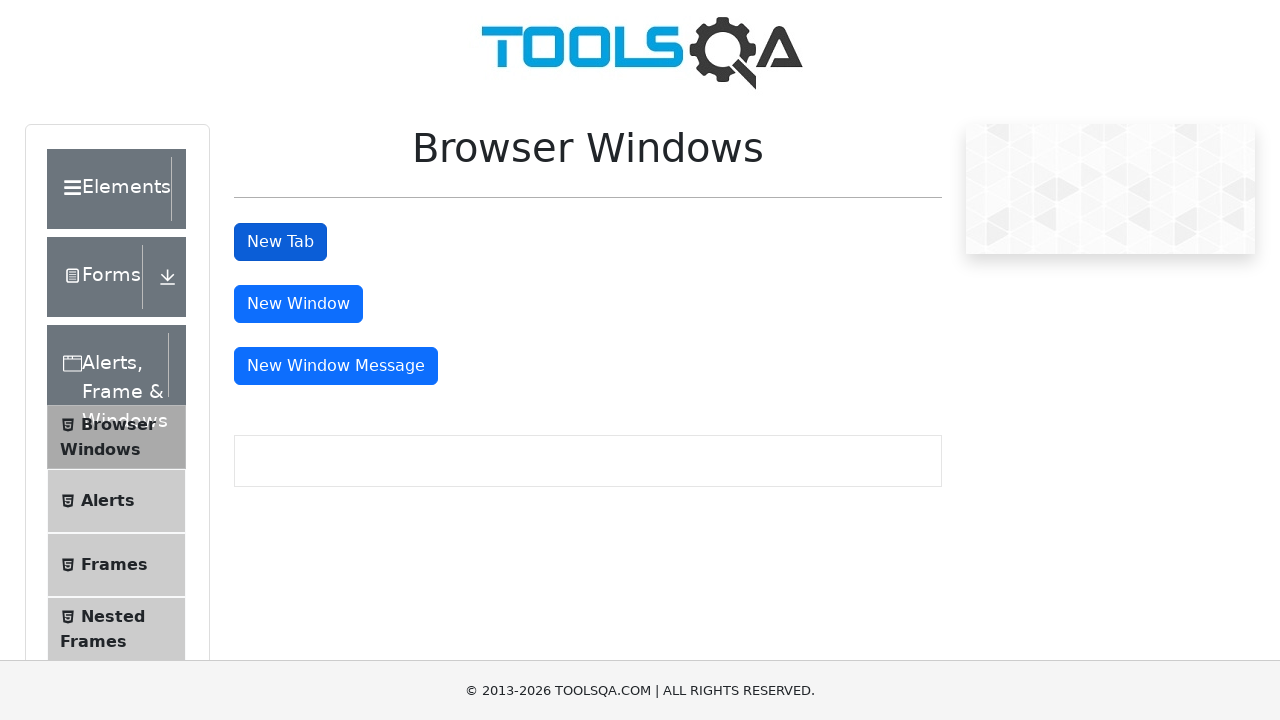